Tests that entering text instead of a number in the input field displays the correct error message "Please enter a number"

Starting URL: https://kristinek.github.io/site/tasks/enter_a_number

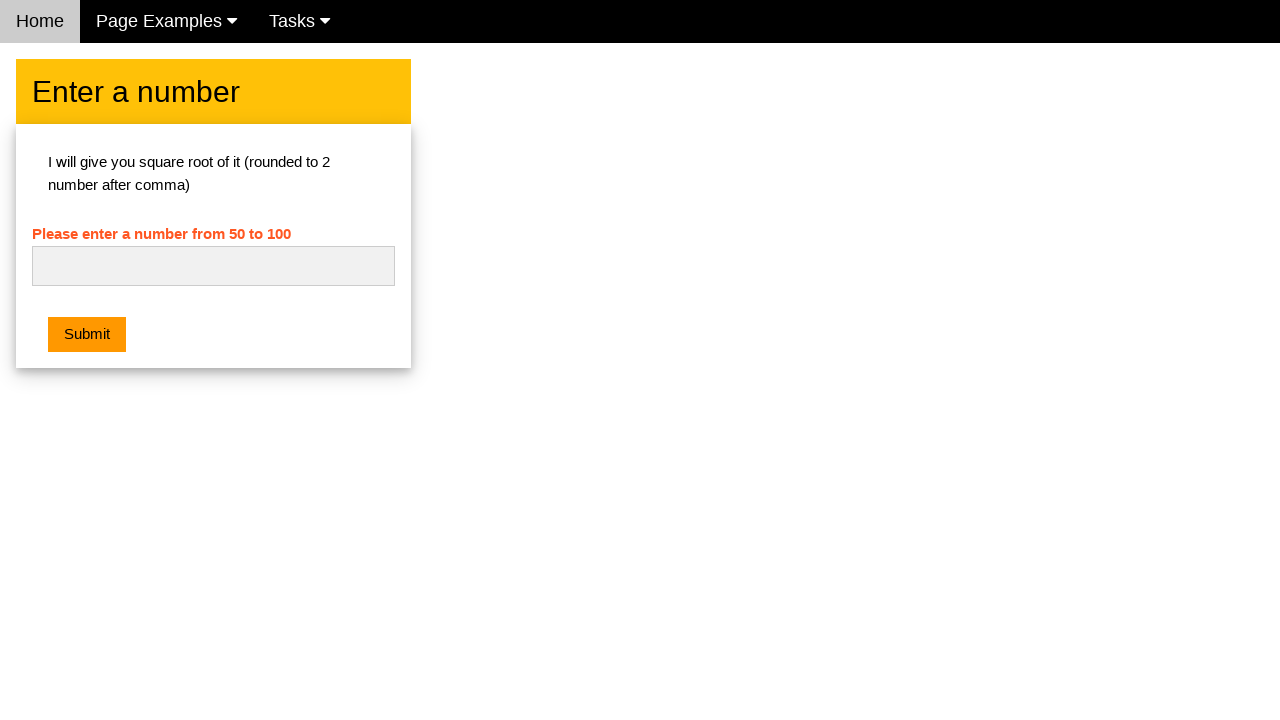

Entered 'Text' into the number input field on #numb
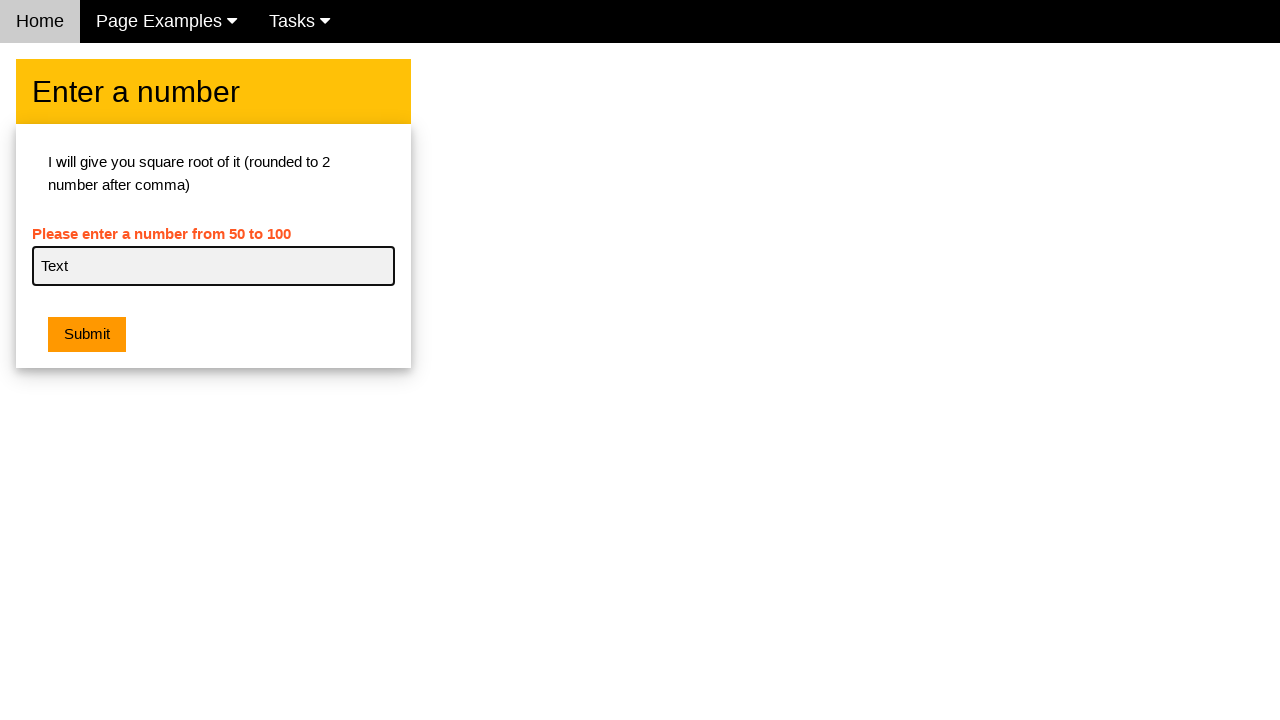

Clicked the submit button at (87, 335) on .w3-btn
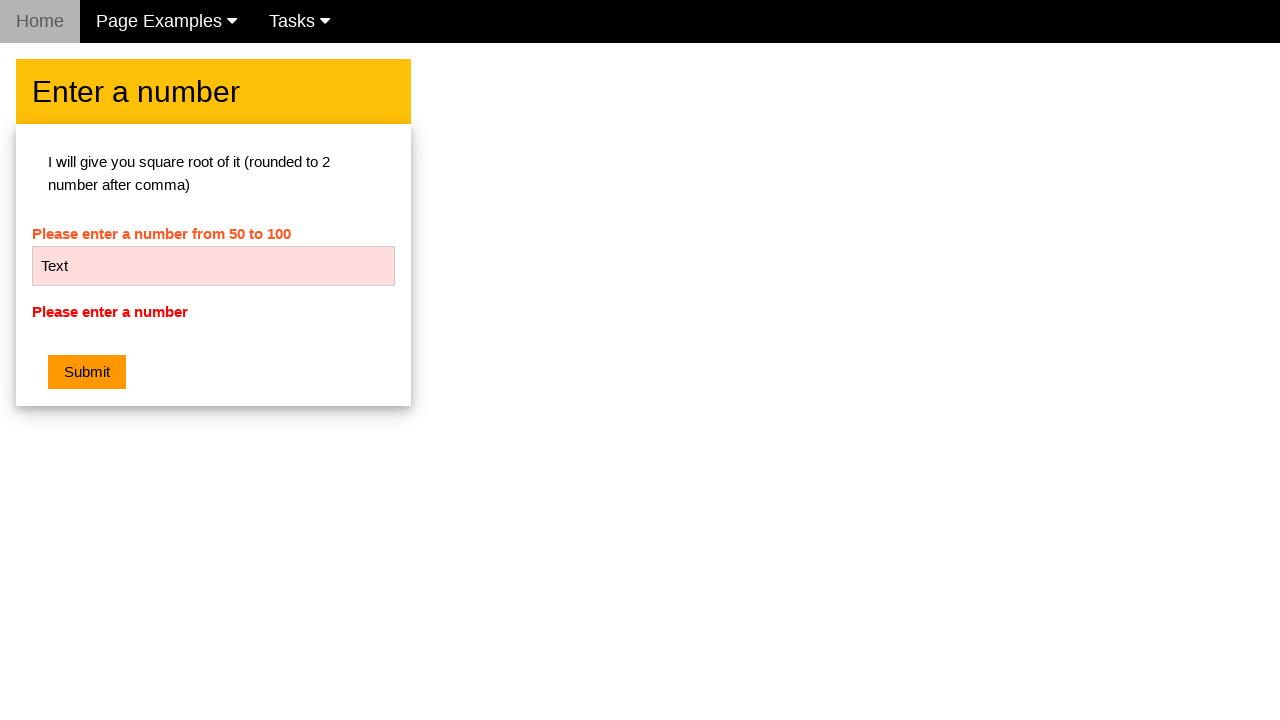

Error message element appeared
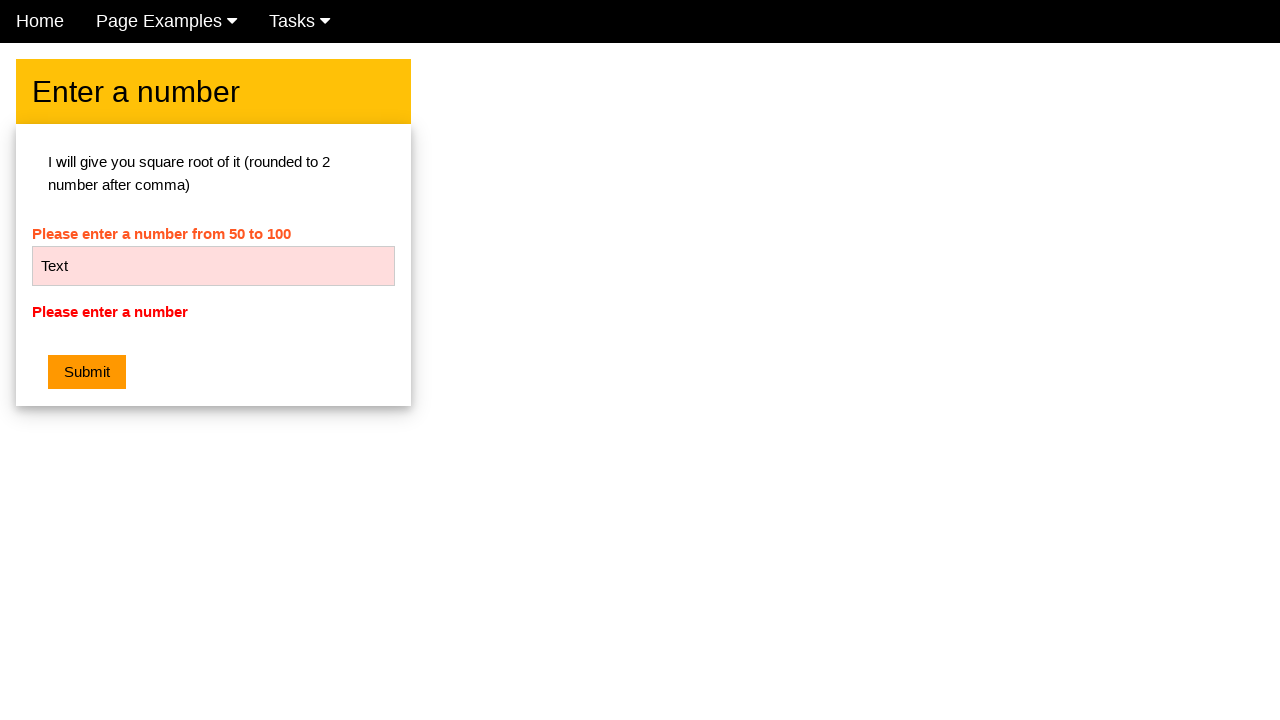

Retrieved error message text: 'Please enter a number'
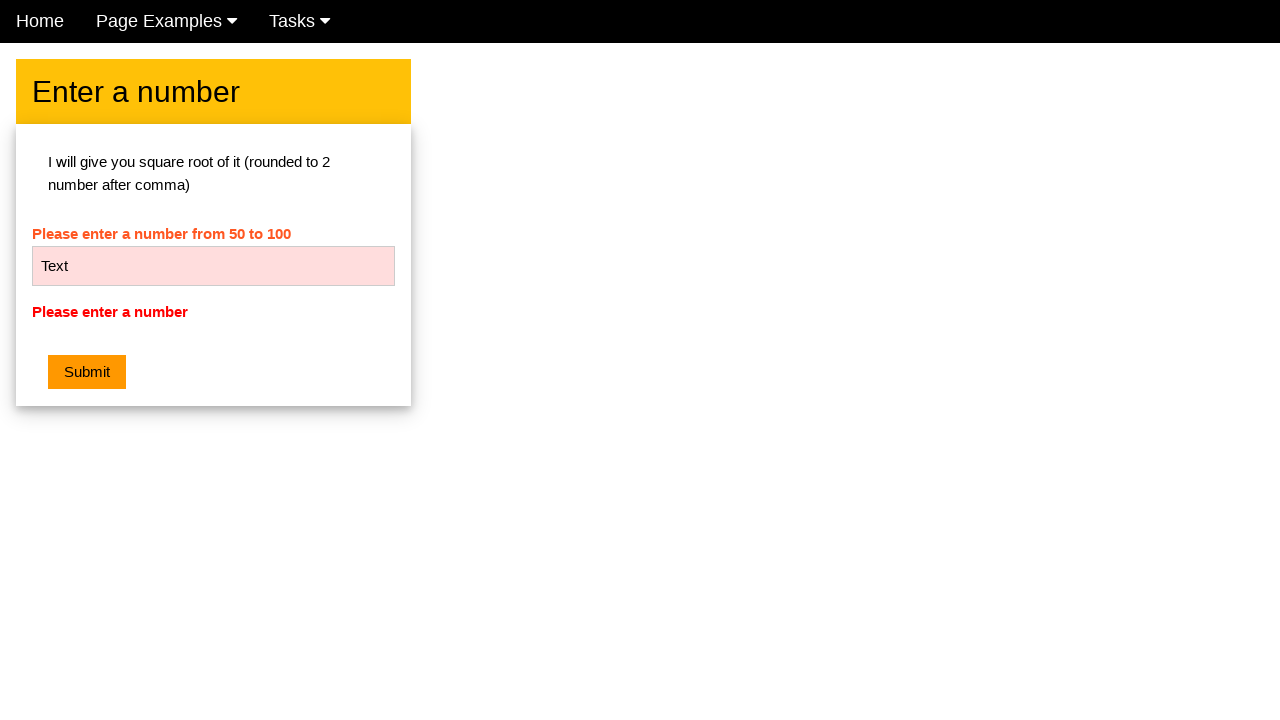

Verified error message displays 'Please enter a number'
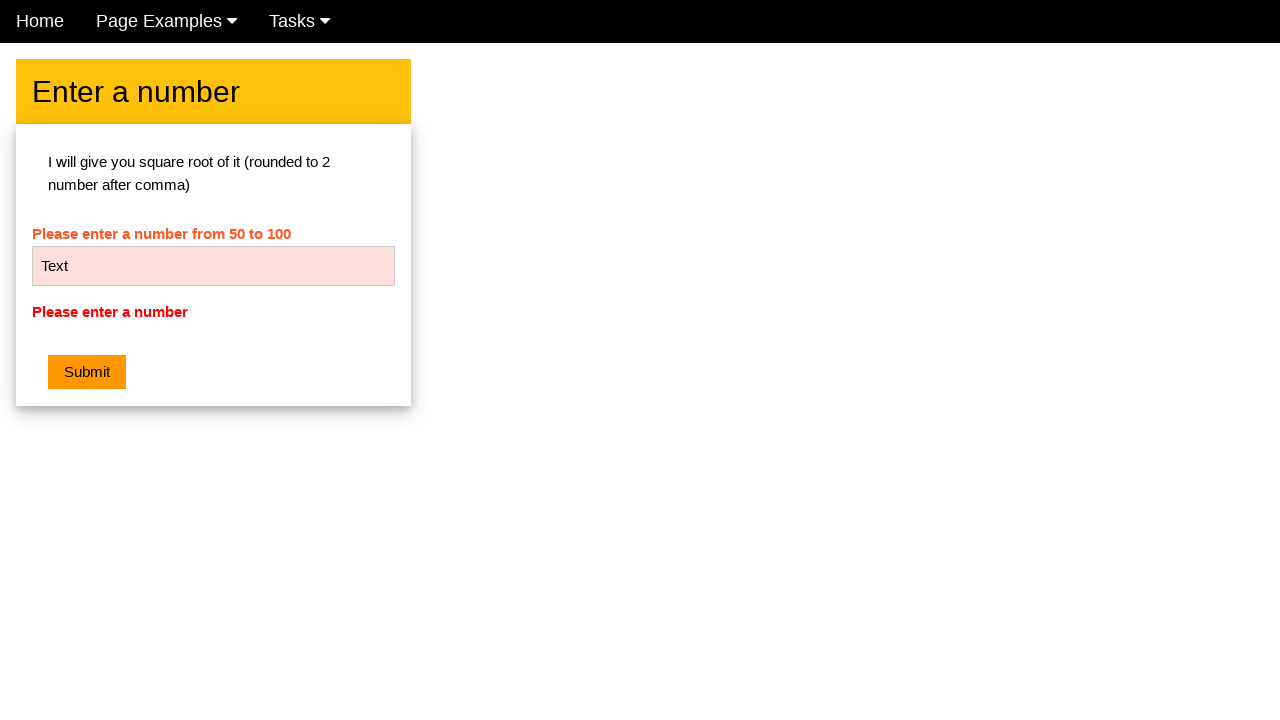

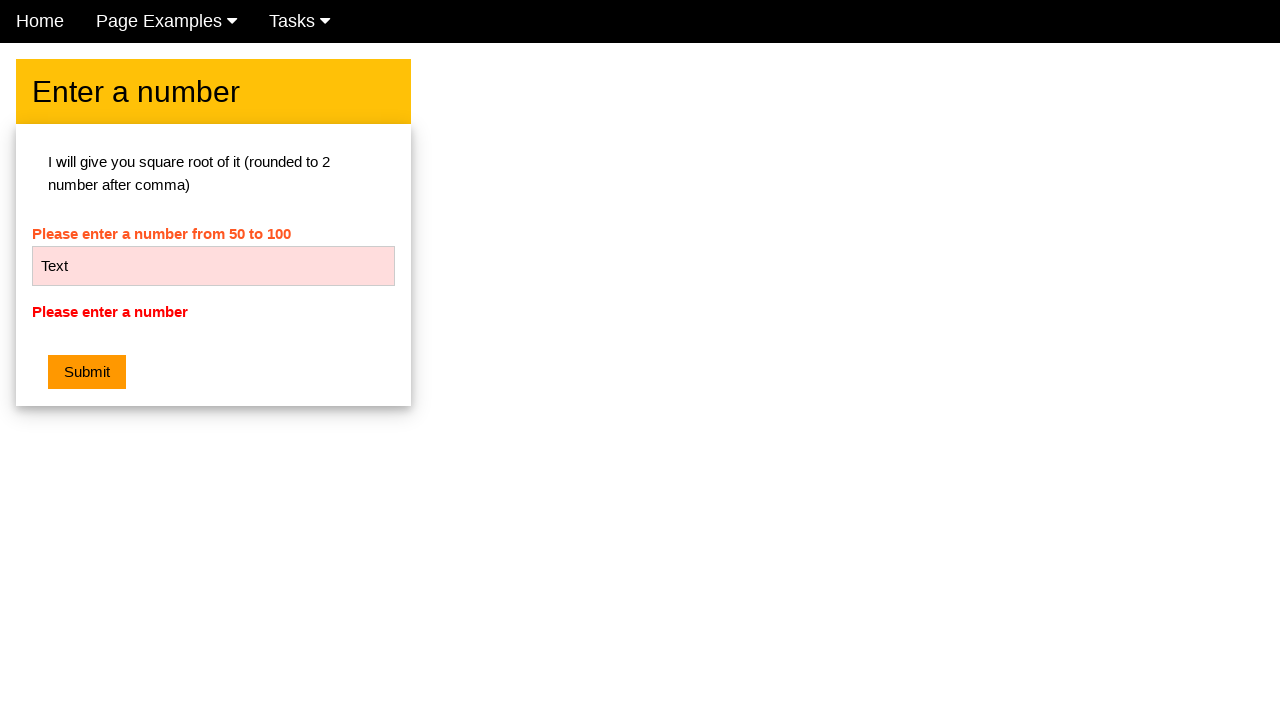